Tests checkbox interaction by clicking on two checkboxes and verifying their selection state changes

Starting URL: https://the-internet.herokuapp.com/checkboxes

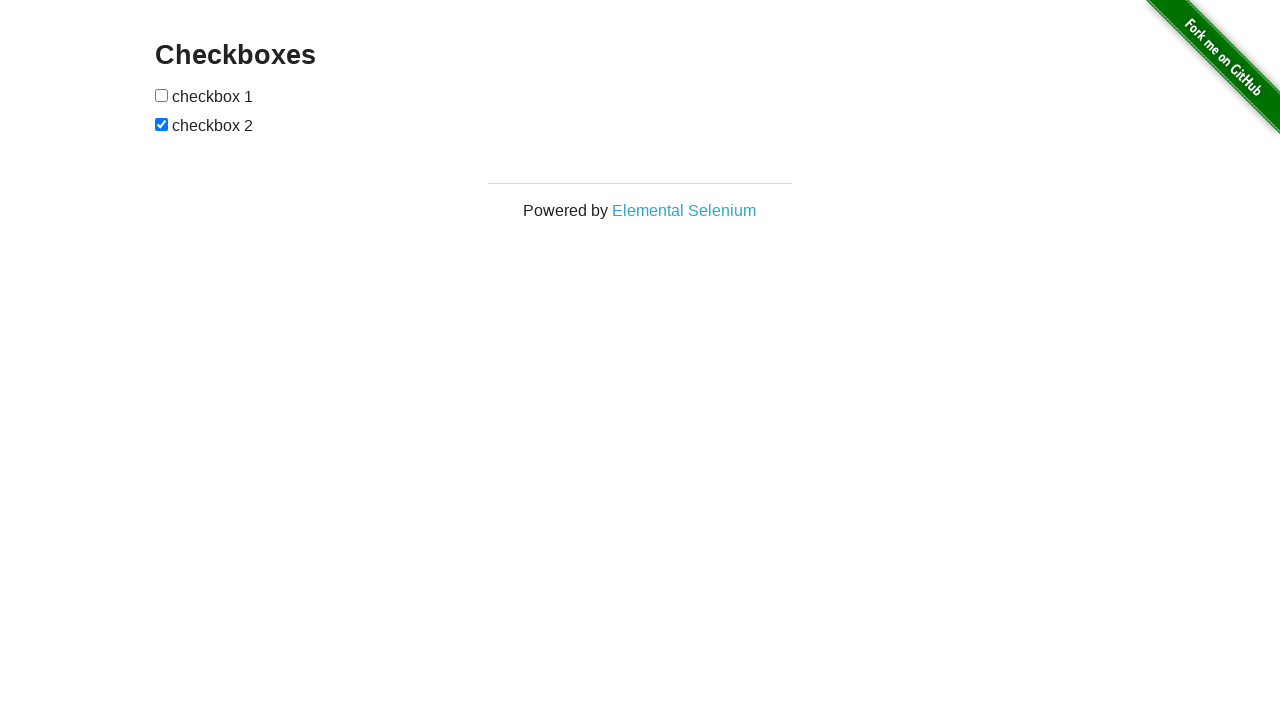

Clicked first checkbox to select it at (162, 95) on xpath=//*[@id="checkboxes"]/input[1]
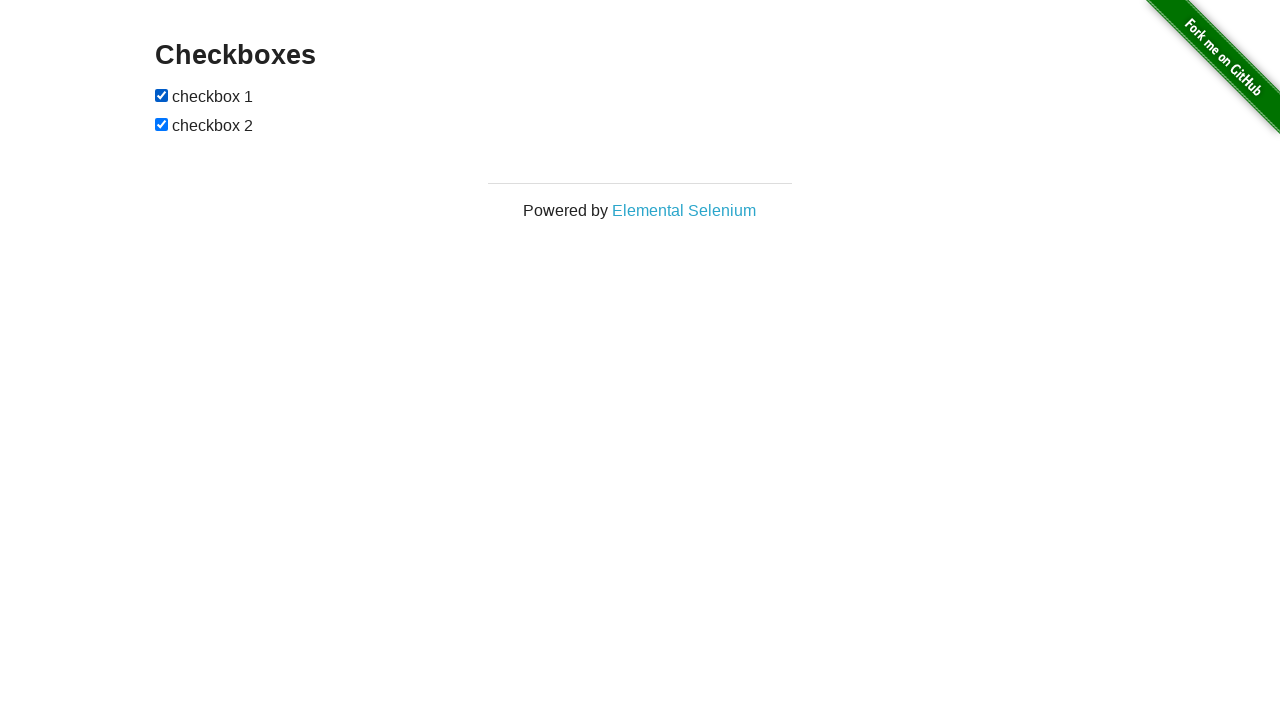

Verified first checkbox is selected
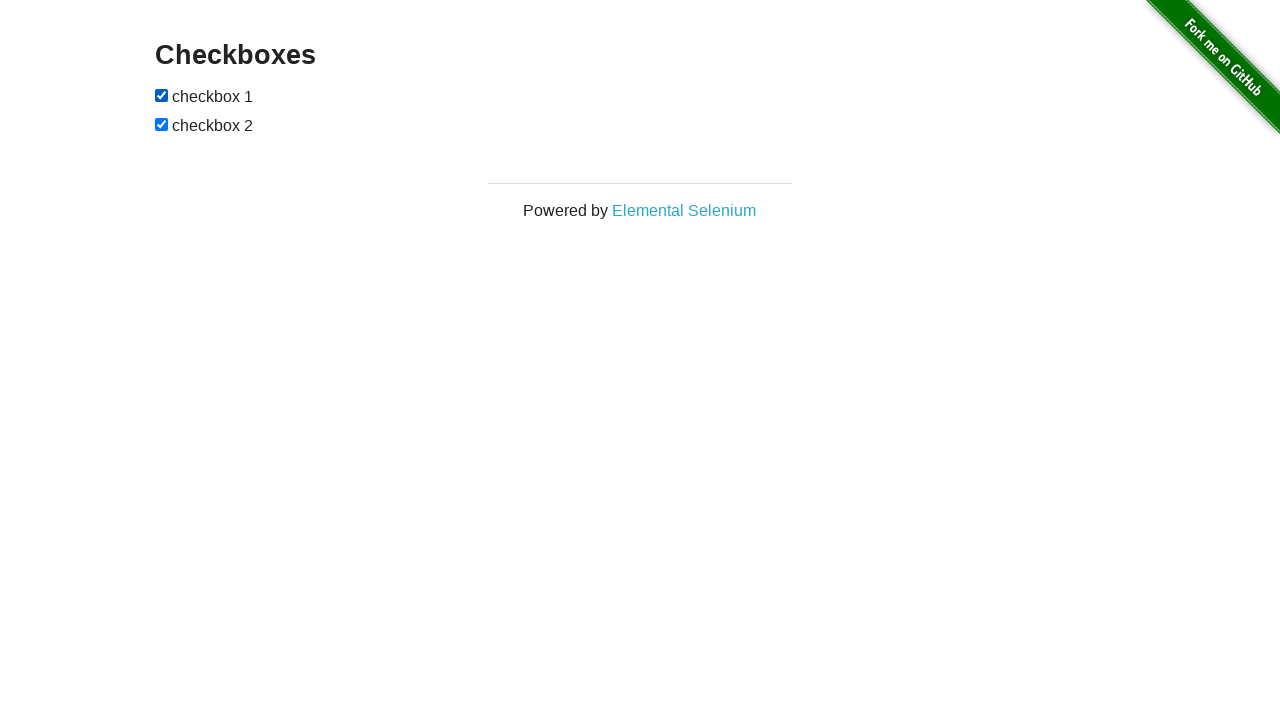

Clicked second checkbox to deselect it at (162, 124) on xpath=//*[@id="checkboxes"]/input[2]
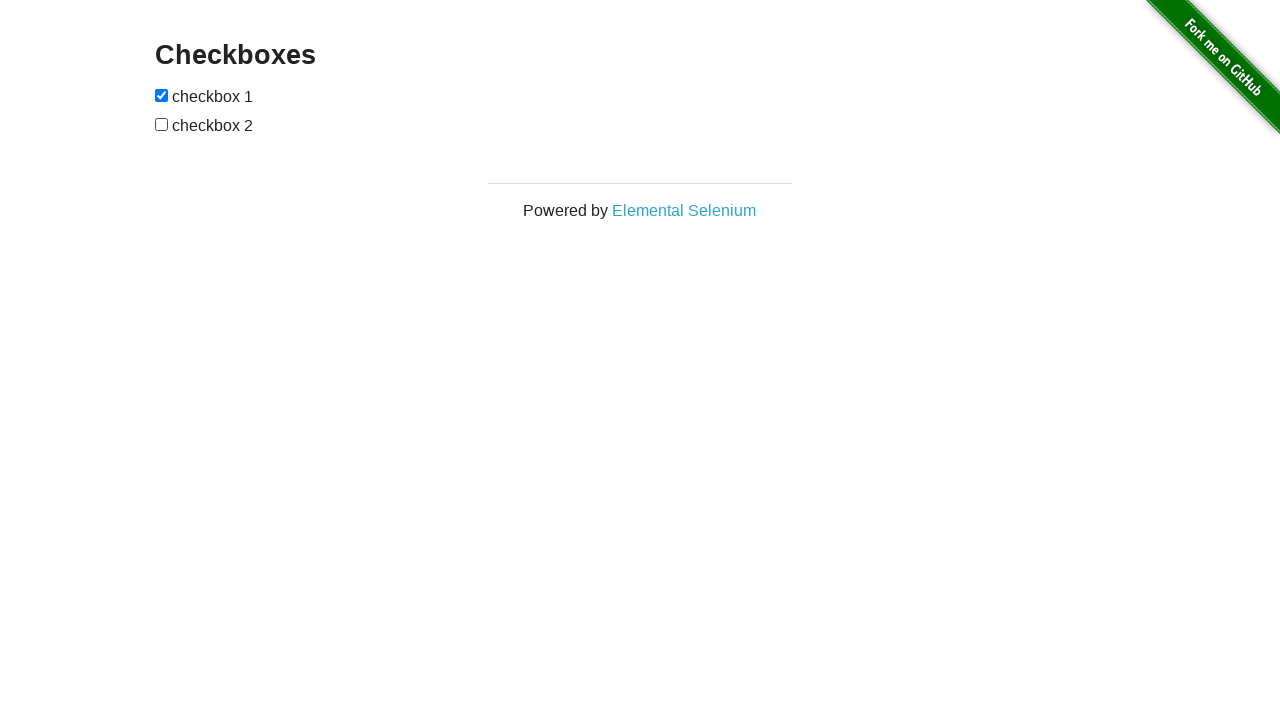

Verified second checkbox is deselected
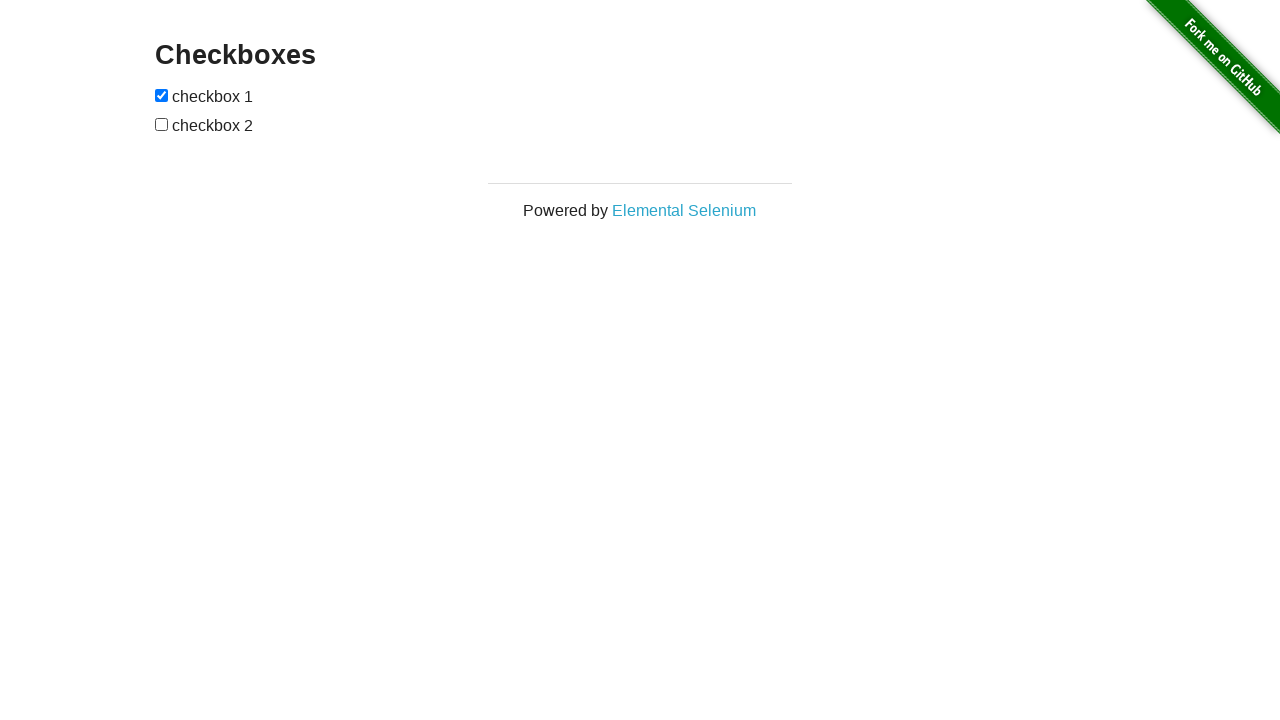

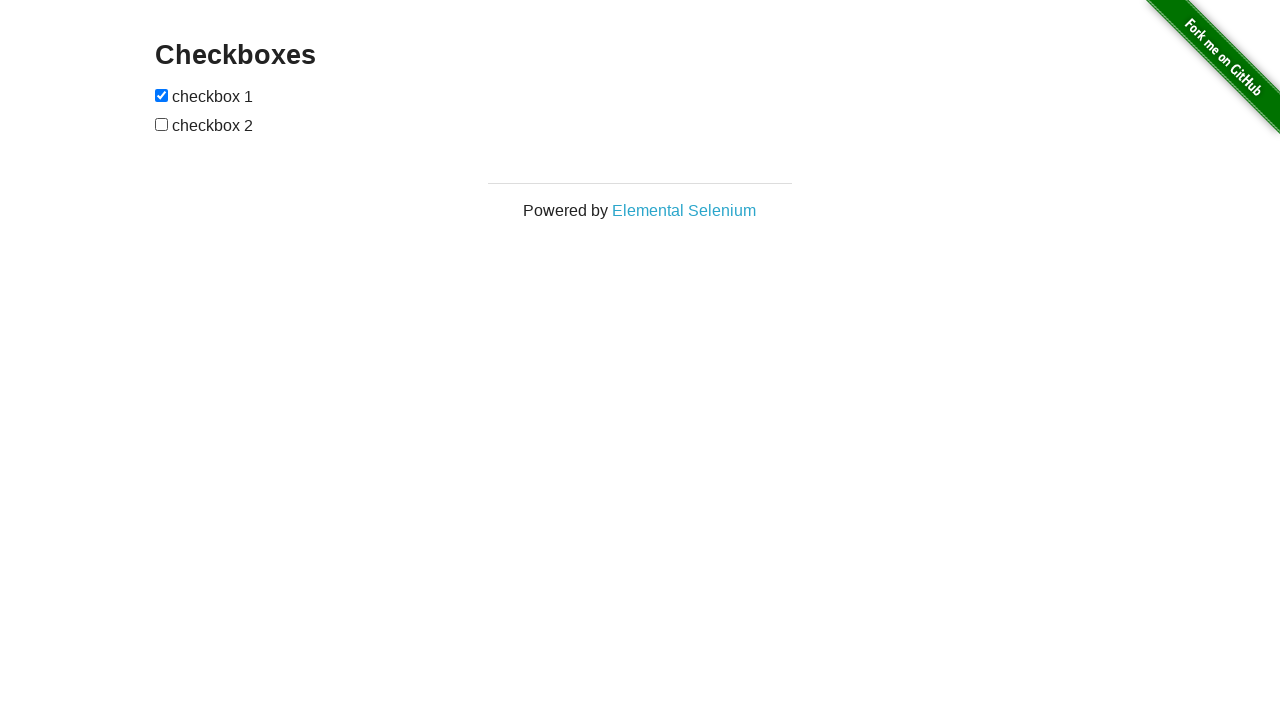